Tests clicking a dynamic button on a test automation practice page, clicking it twice to verify it remains clickable.

Starting URL: https://testautomationpractice.blogspot.com/

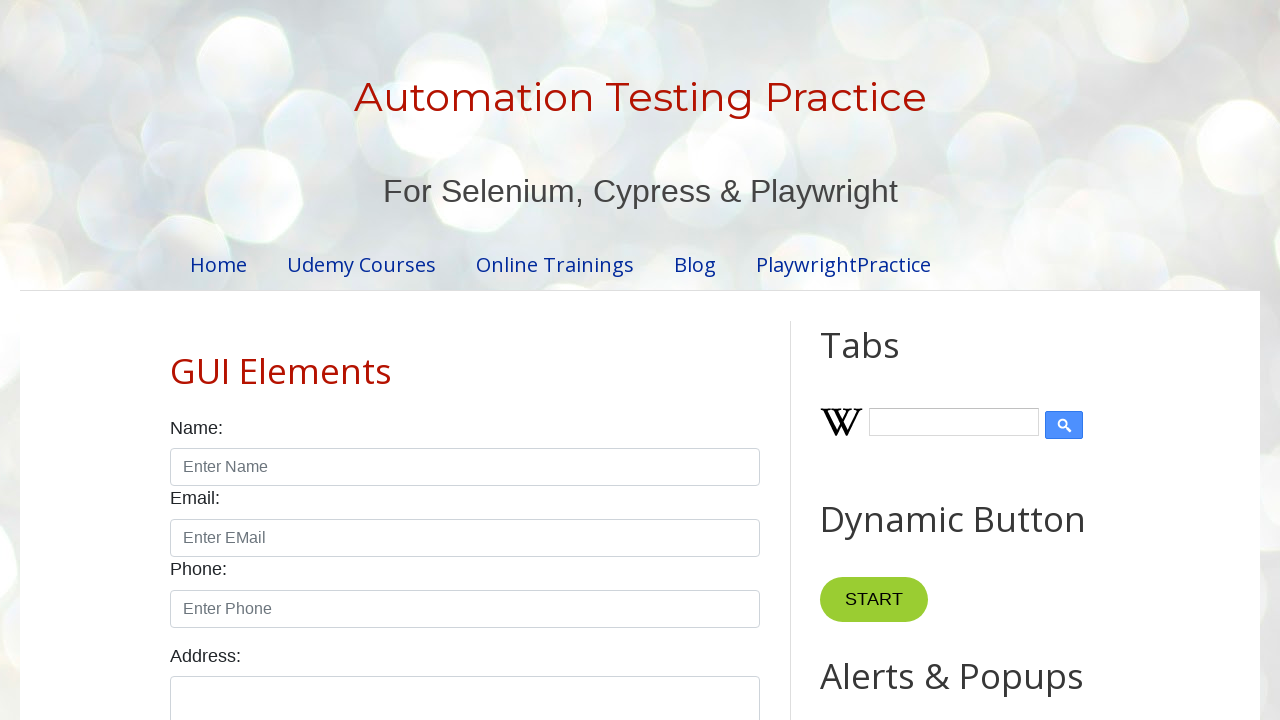

Dynamic button became visible on test automation practice page
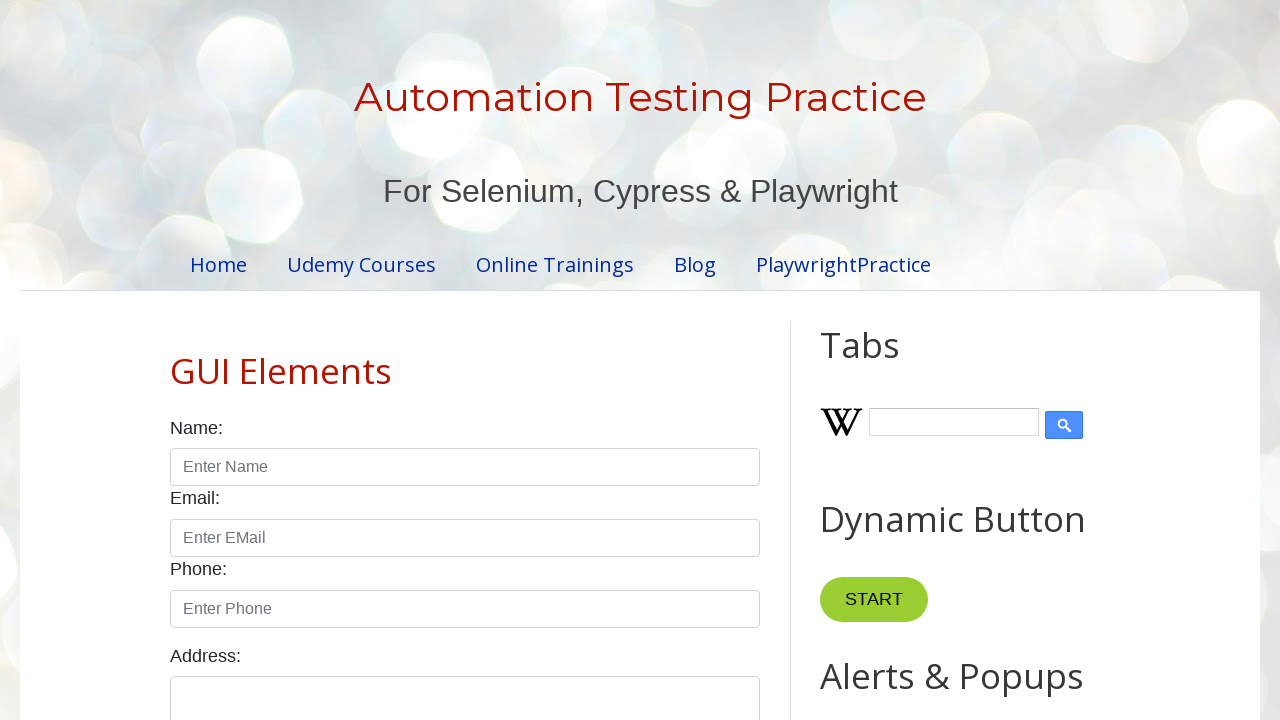

Clicked dynamic button for the first time at (874, 600) on xpath=//*[@id="HTML5"]/div[1]/button
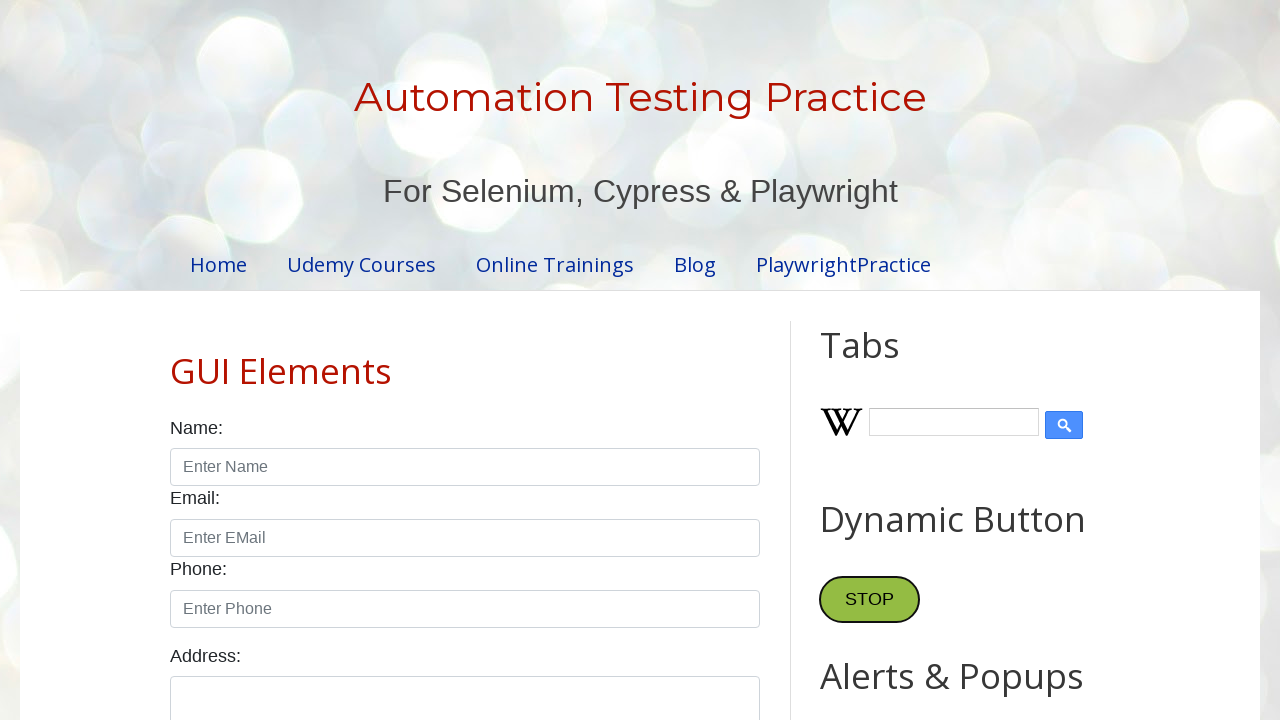

Clicked dynamic button for the second time to verify it remains clickable at (870, 600) on xpath=//*[@id="HTML5"]/div[1]/button
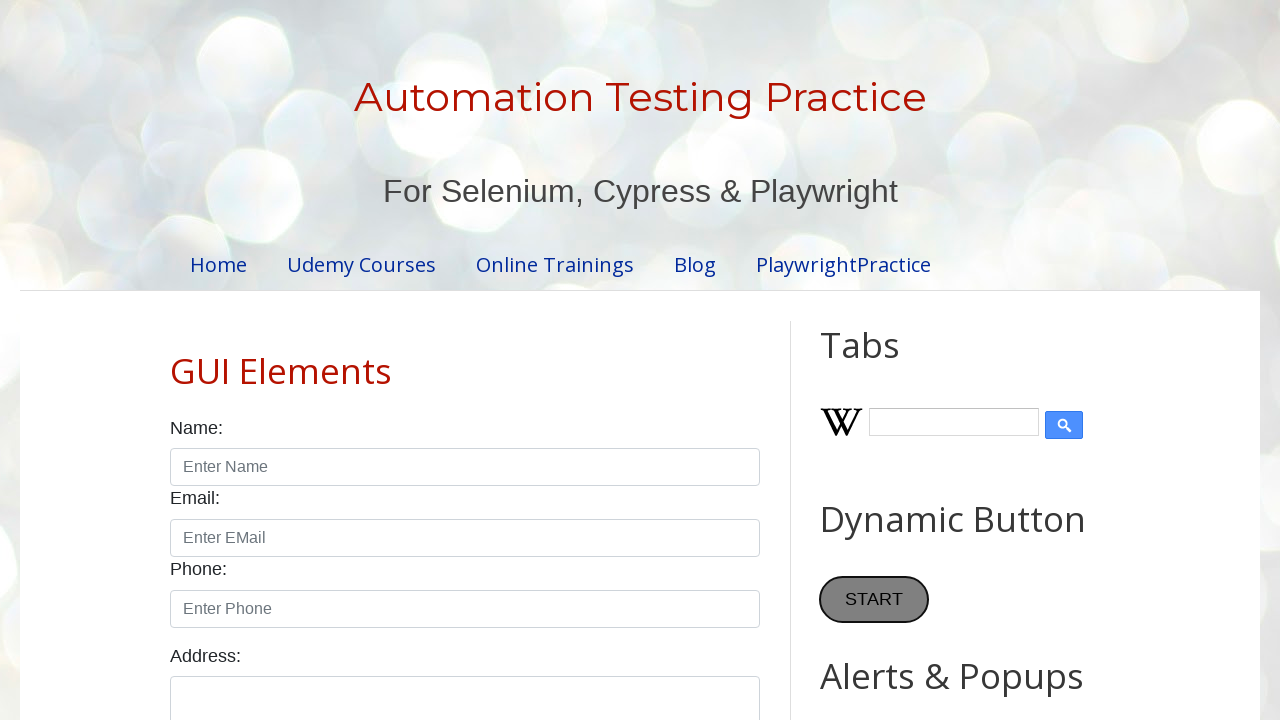

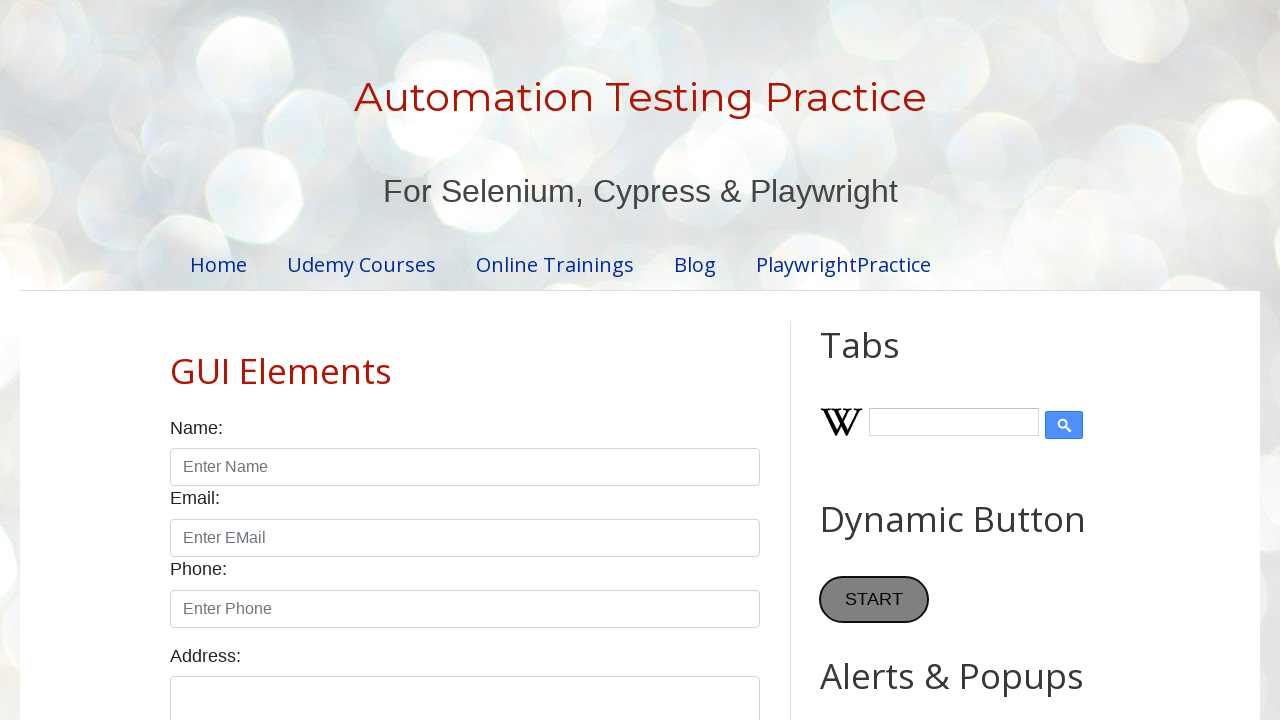